Tests a price range slider by dragging the maximum slider handle to adjust the price range value

Starting URL: https://www.jqueryscript.net/demo/Price-Range-Slider-jQuery-UI/

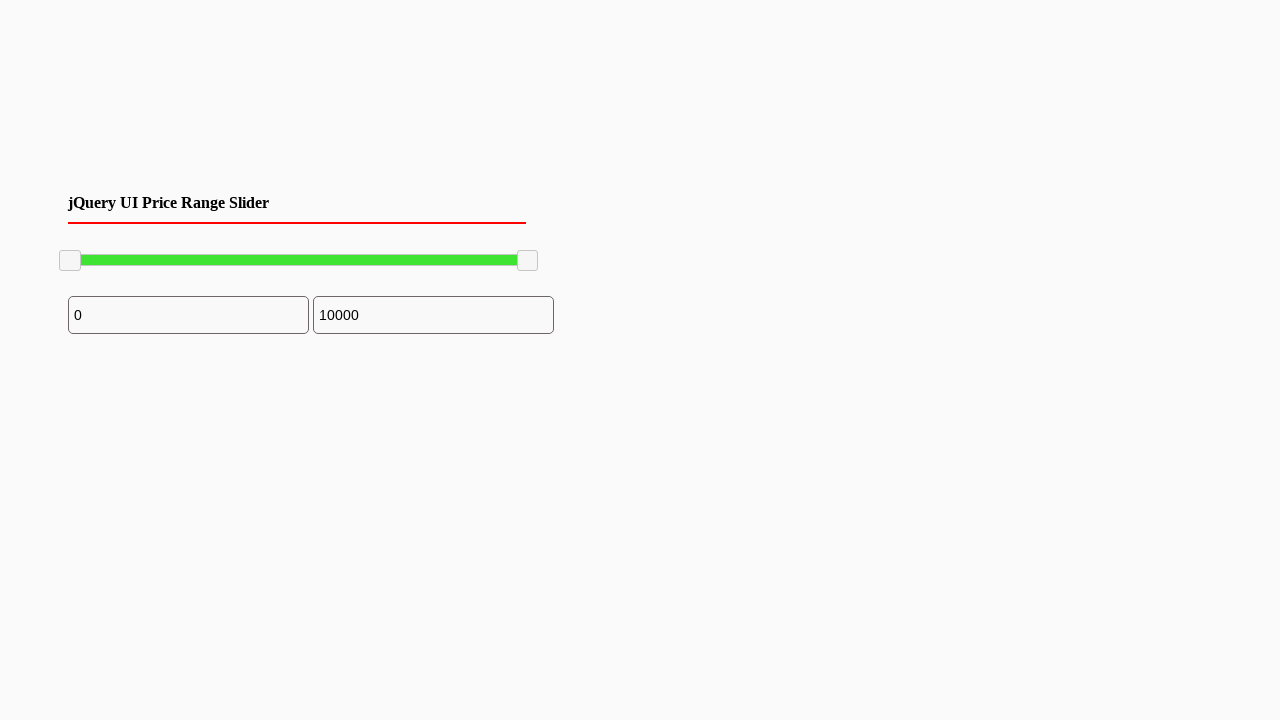

Located the maximum slider handle element
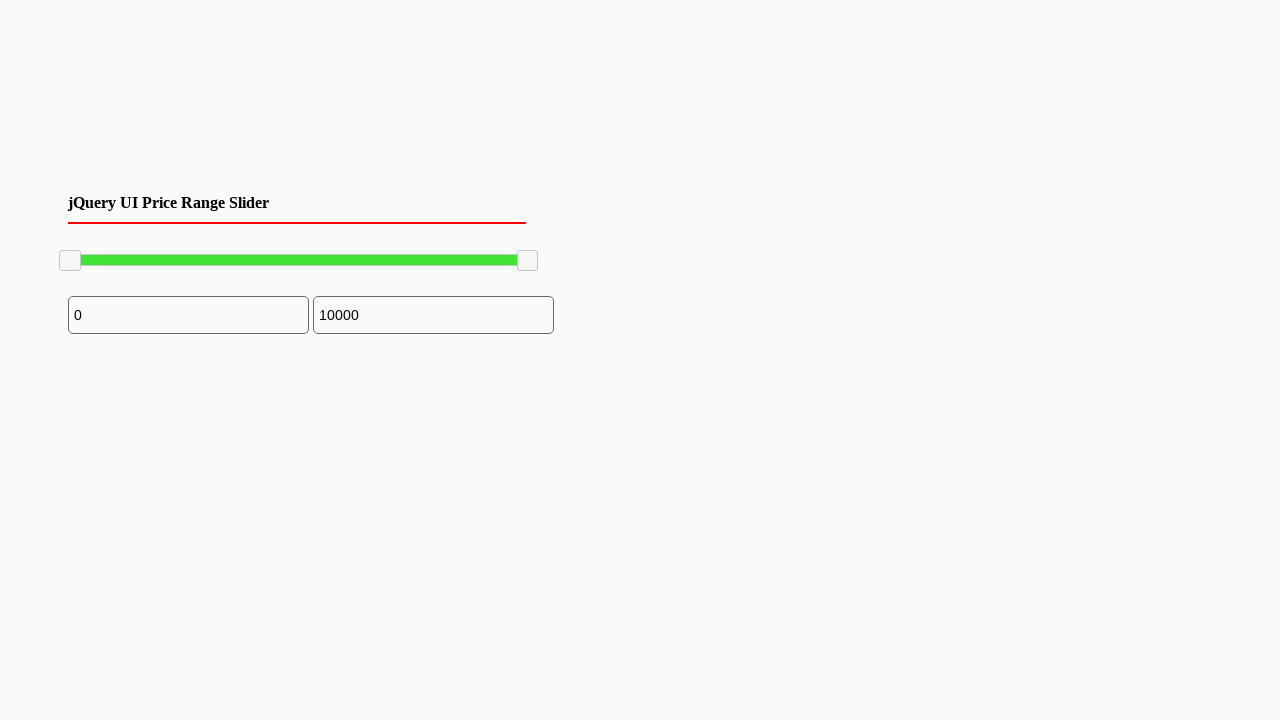

Maximum slider handle is now visible
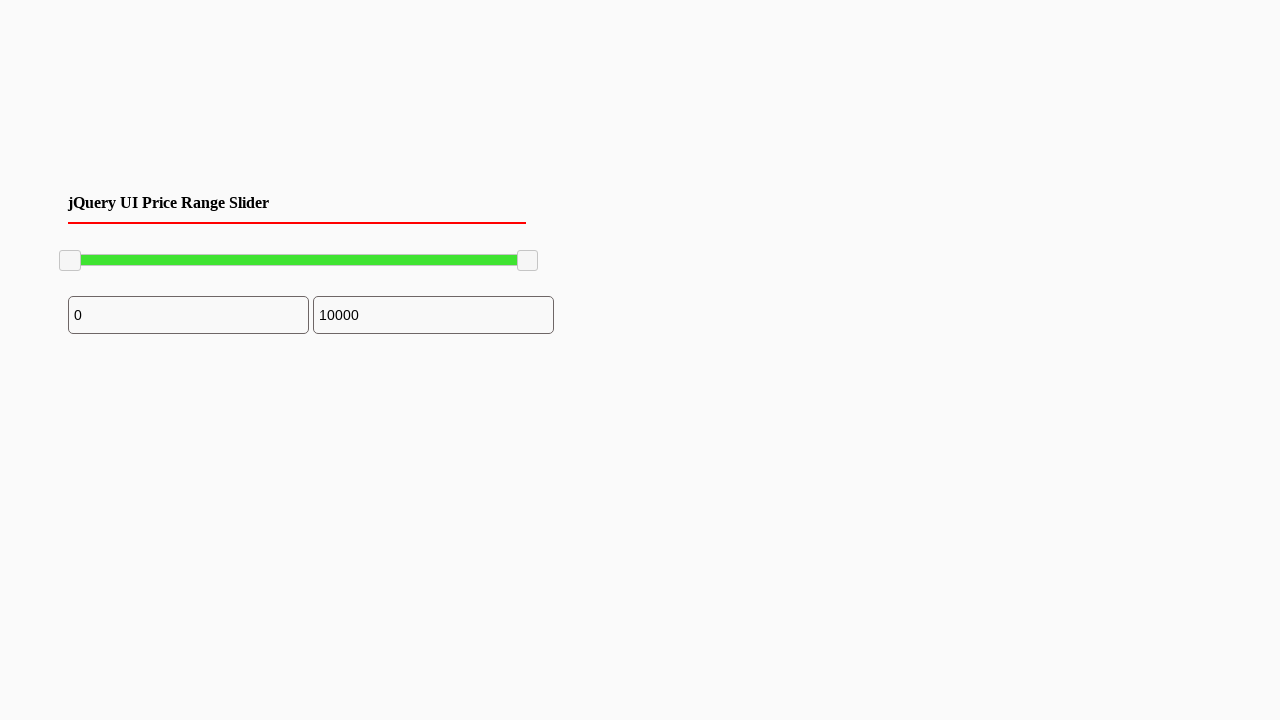

Retrieved bounding box of the maximum slider handle
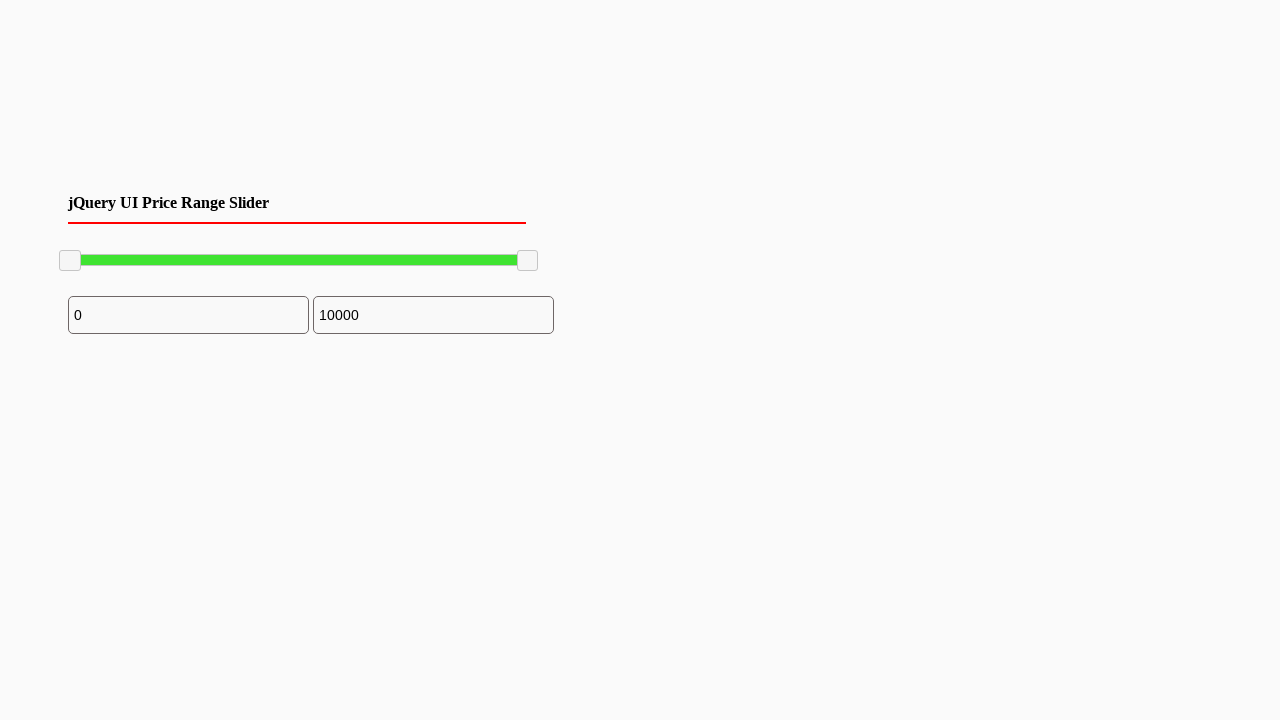

Moved mouse to the center of the maximum slider handle at (528, 261)
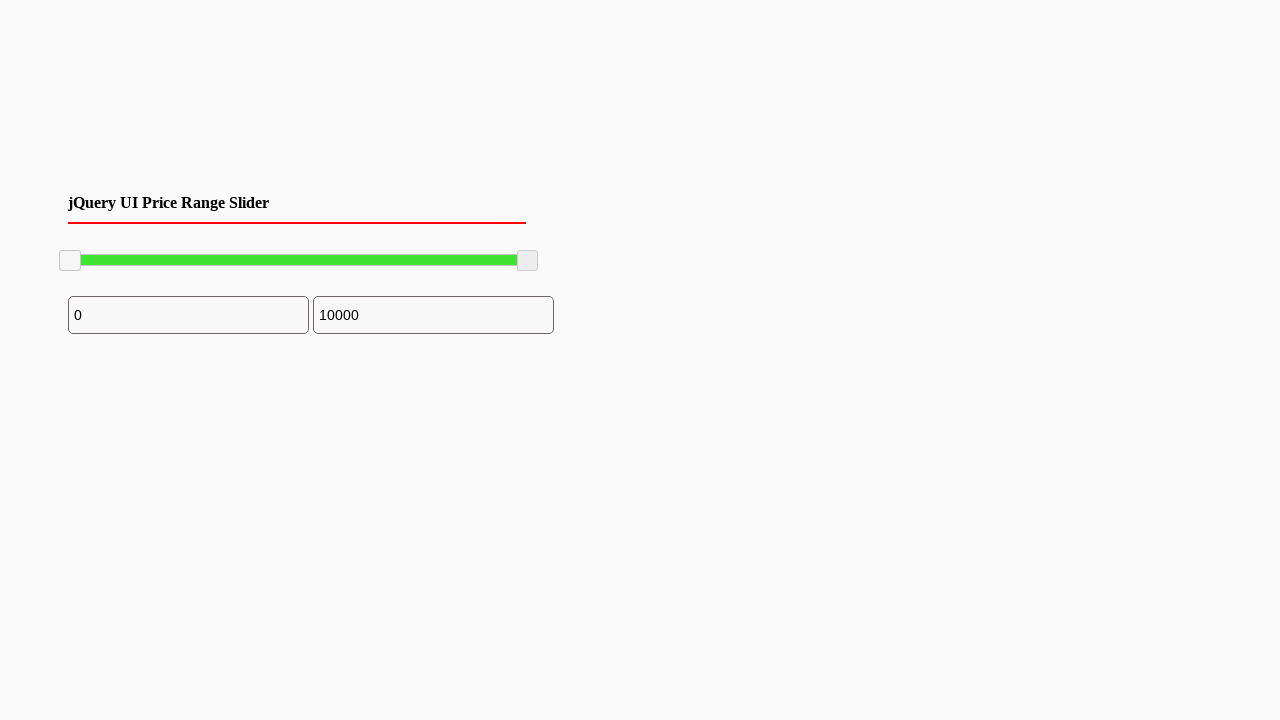

Pressed down the mouse button on the slider handle at (528, 261)
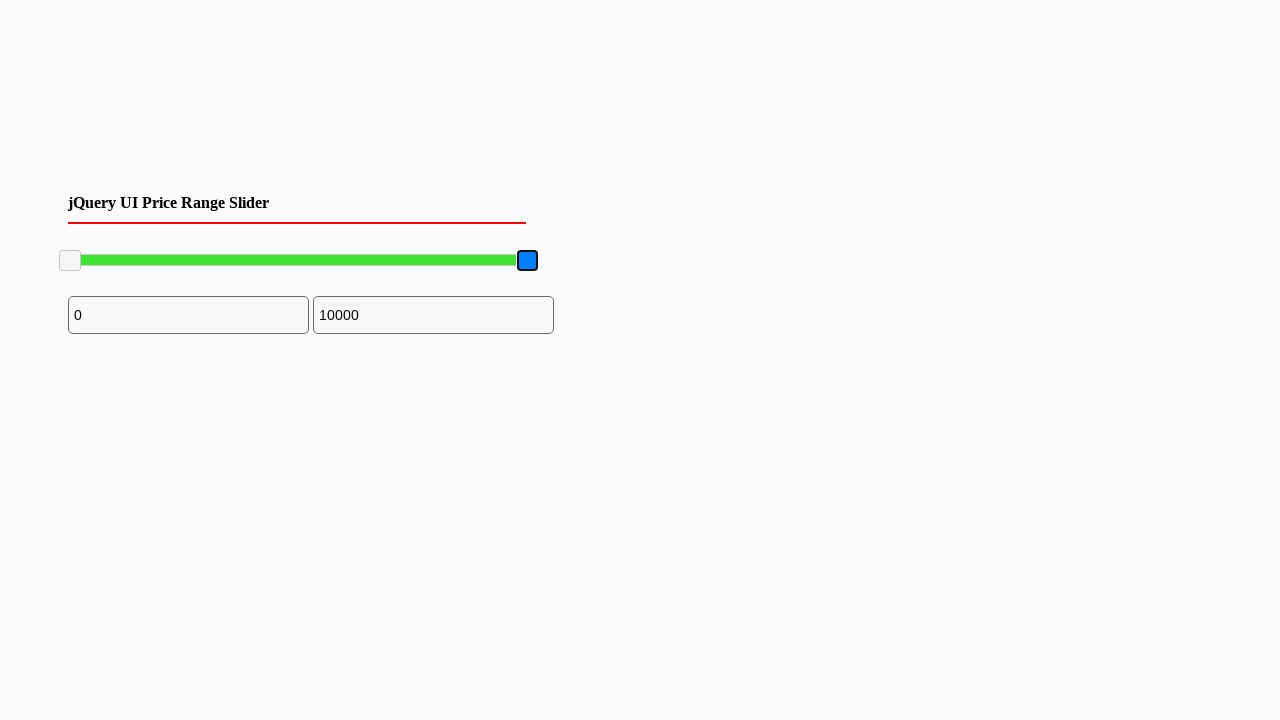

Dragged the maximum slider handle 50 pixels to the left at (478, 261)
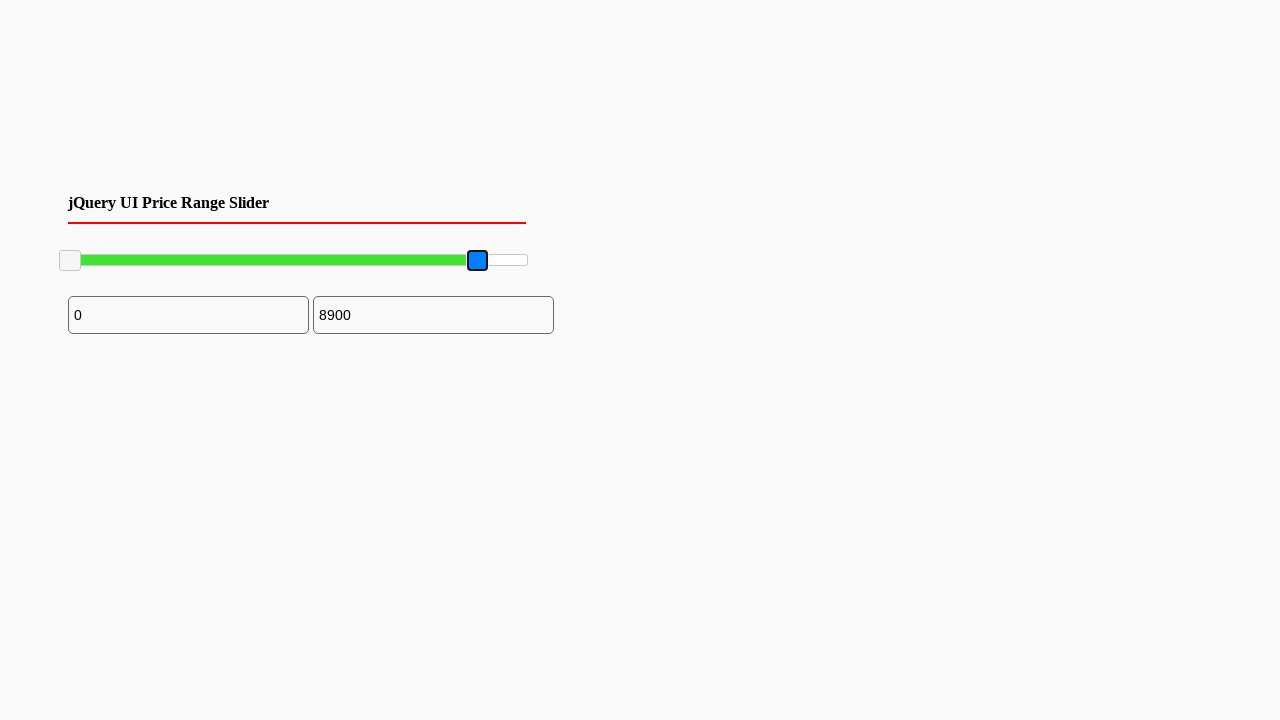

Released the mouse button to complete the slider drag operation at (478, 261)
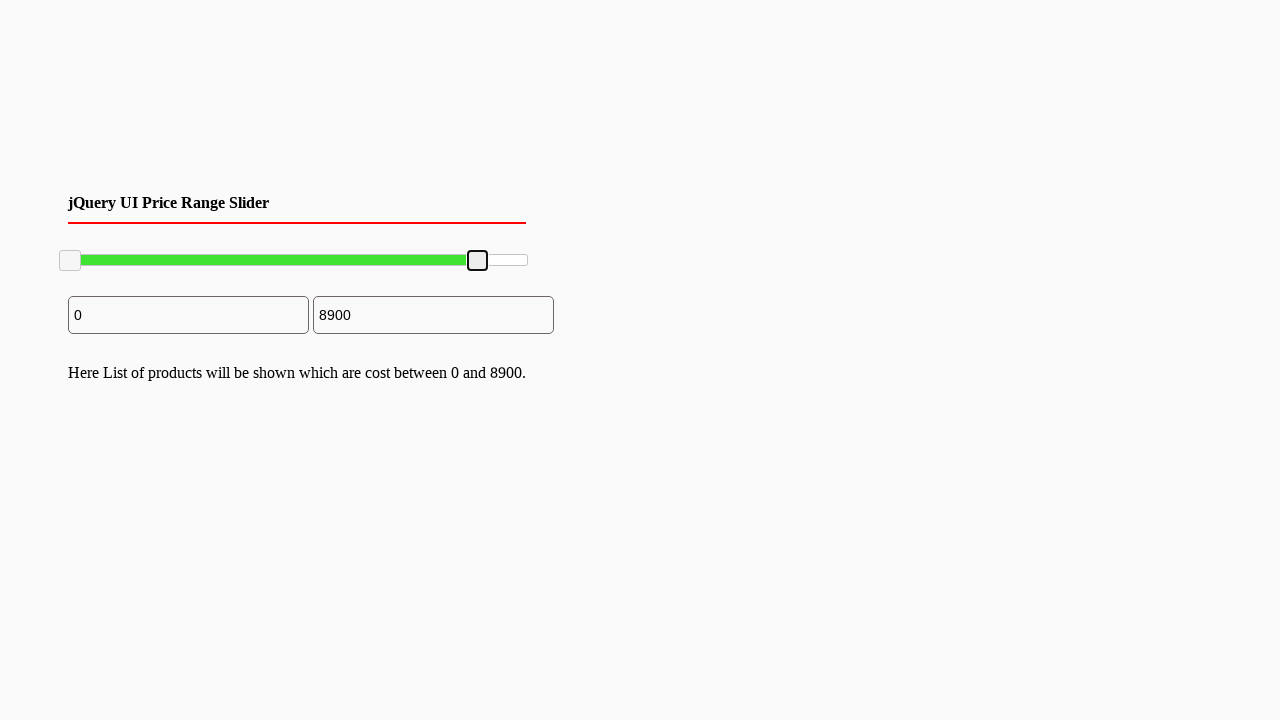

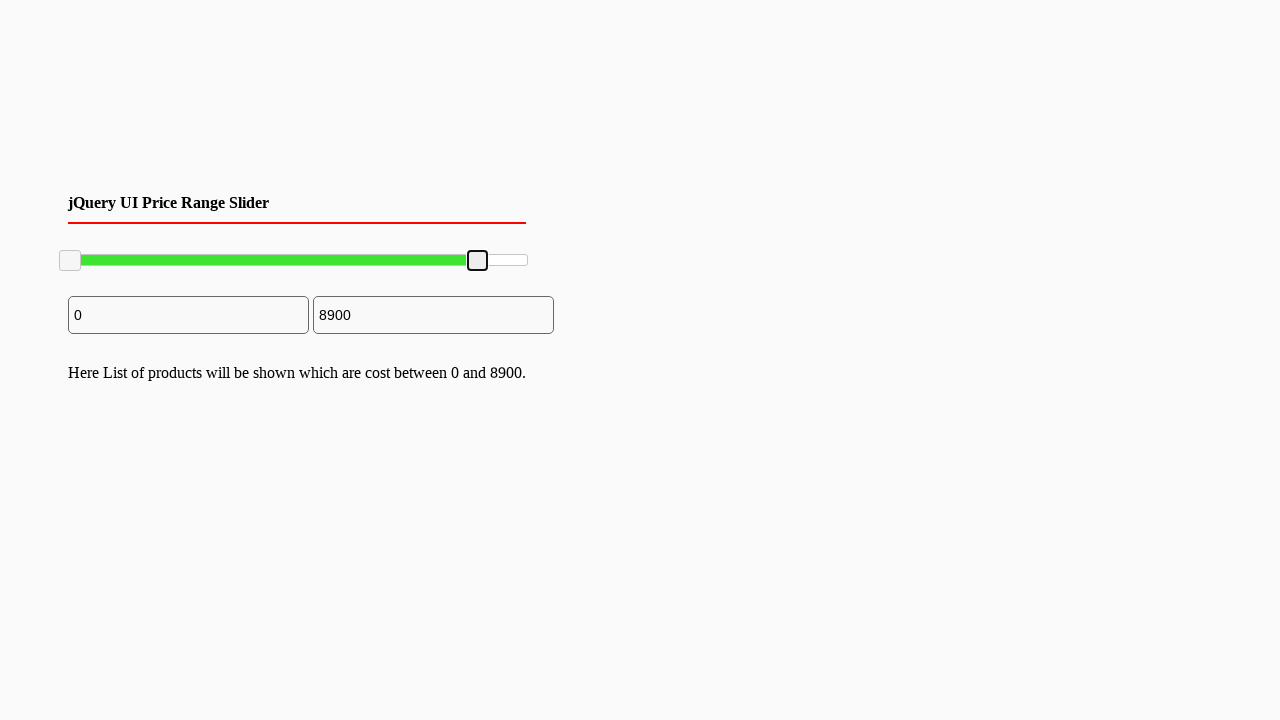